Tests window handling functionality by clicking a button that opens a new tab, iterating through window handles, switching between windows, and closing the parent window.

Starting URL: http://demo.automationtesting.in/Windows.html

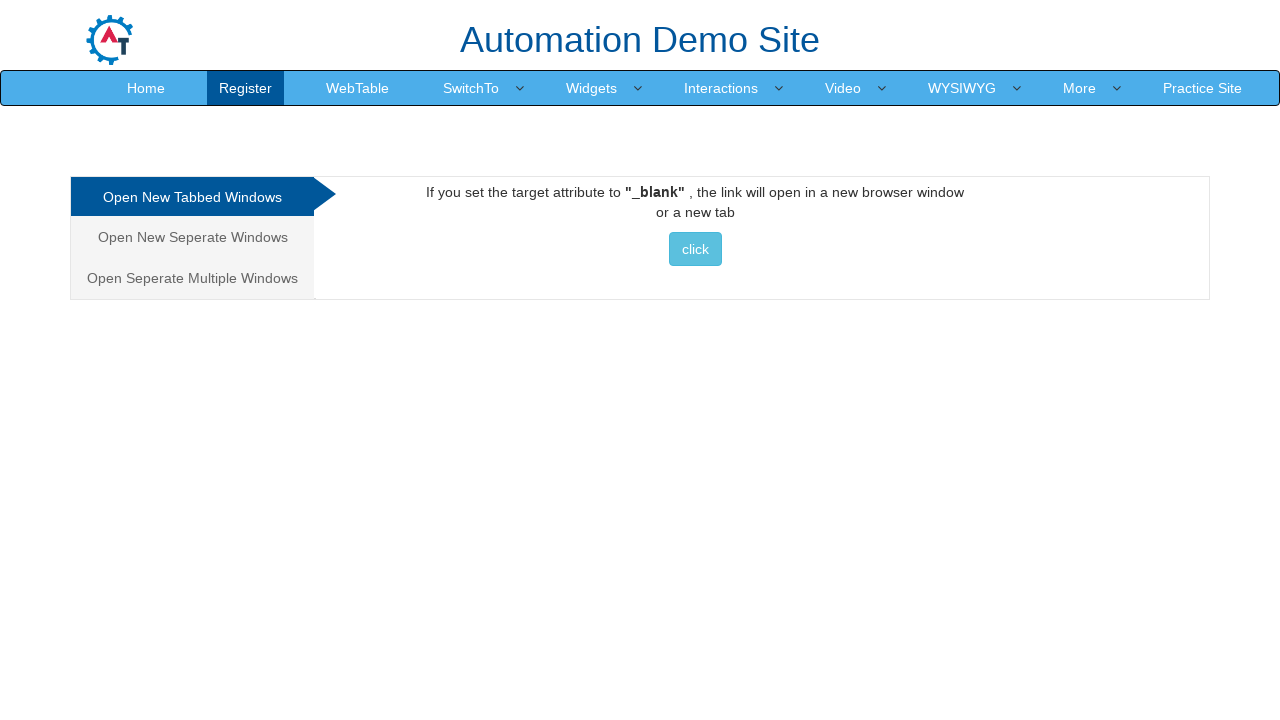

Navigated to Windows.html test page
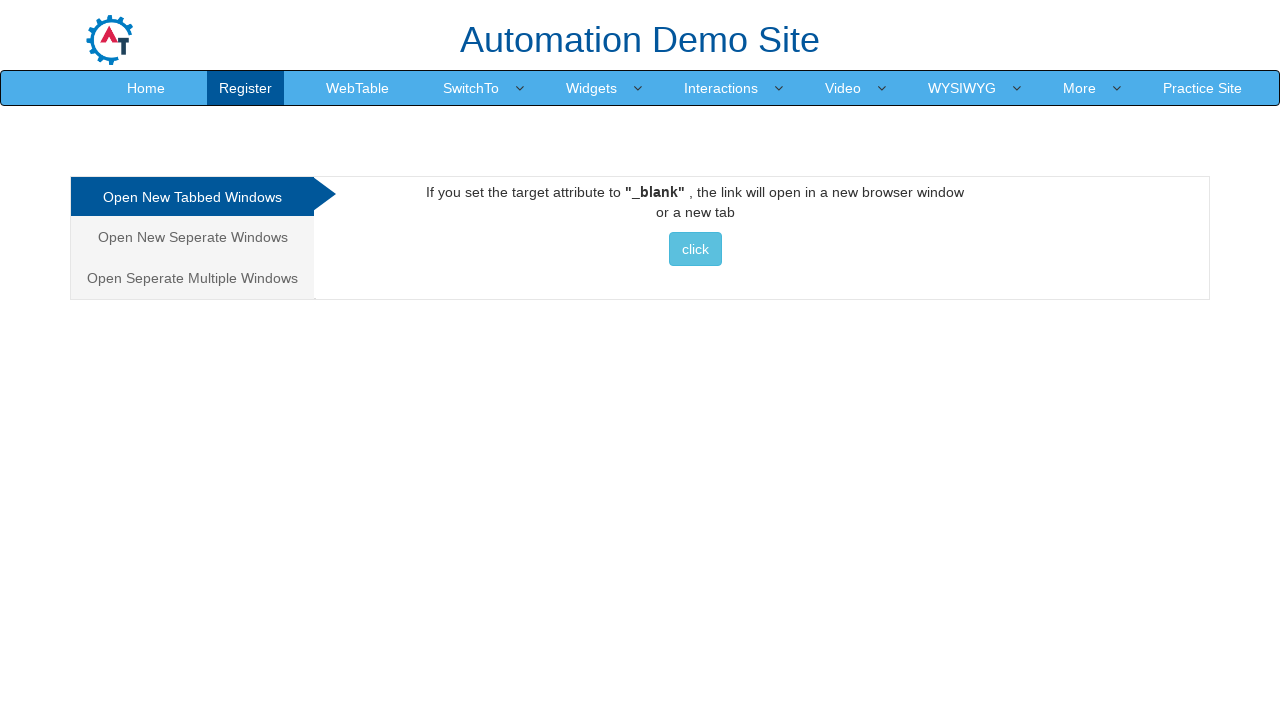

Clicked button to open new tab at (695, 249) on xpath=//*[@id="Tabbed"]/a/button
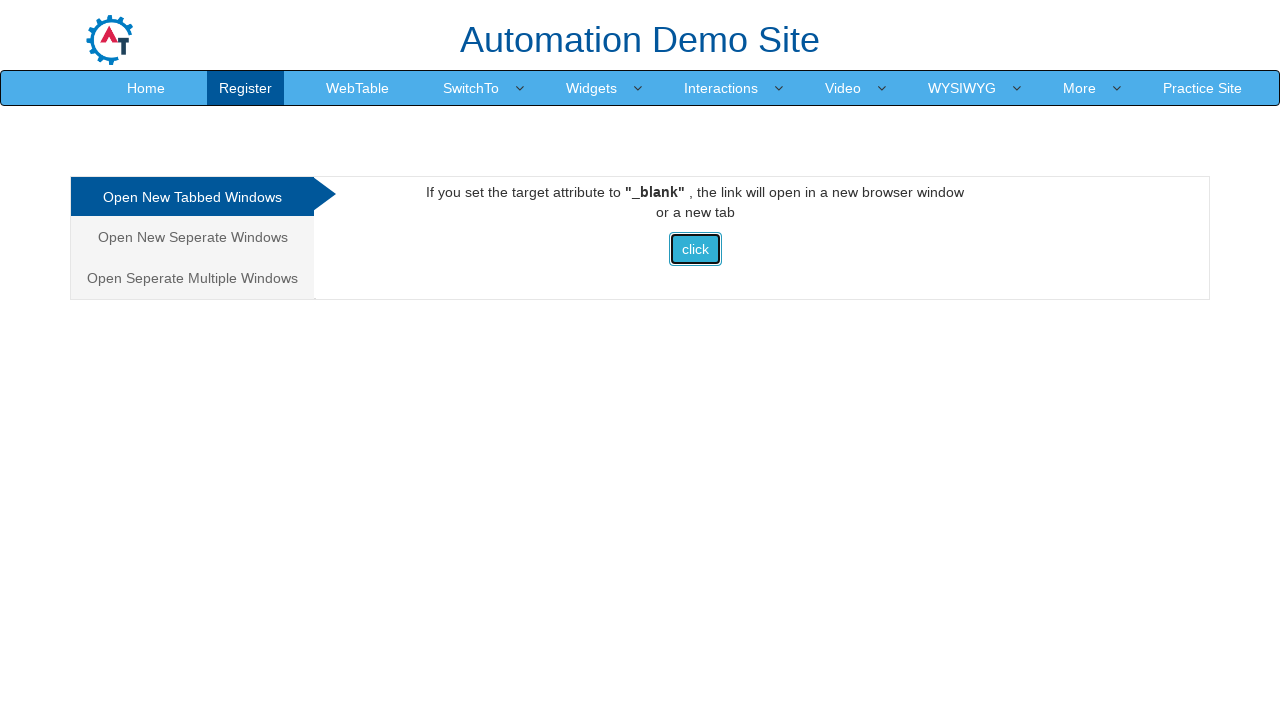

Retrieved all pages in the browser context
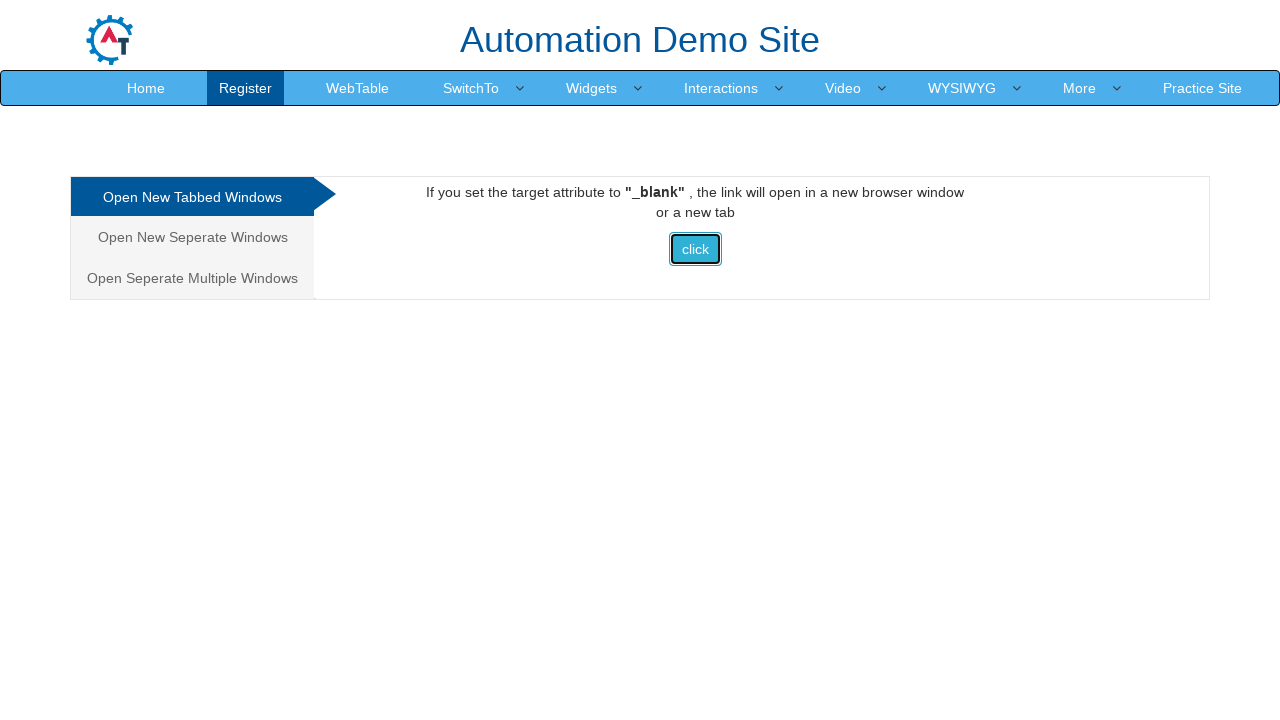

Retrieved page title: <bound method Page.title of <Page url='https://demo.automationtesting.in/Windows.html'>>
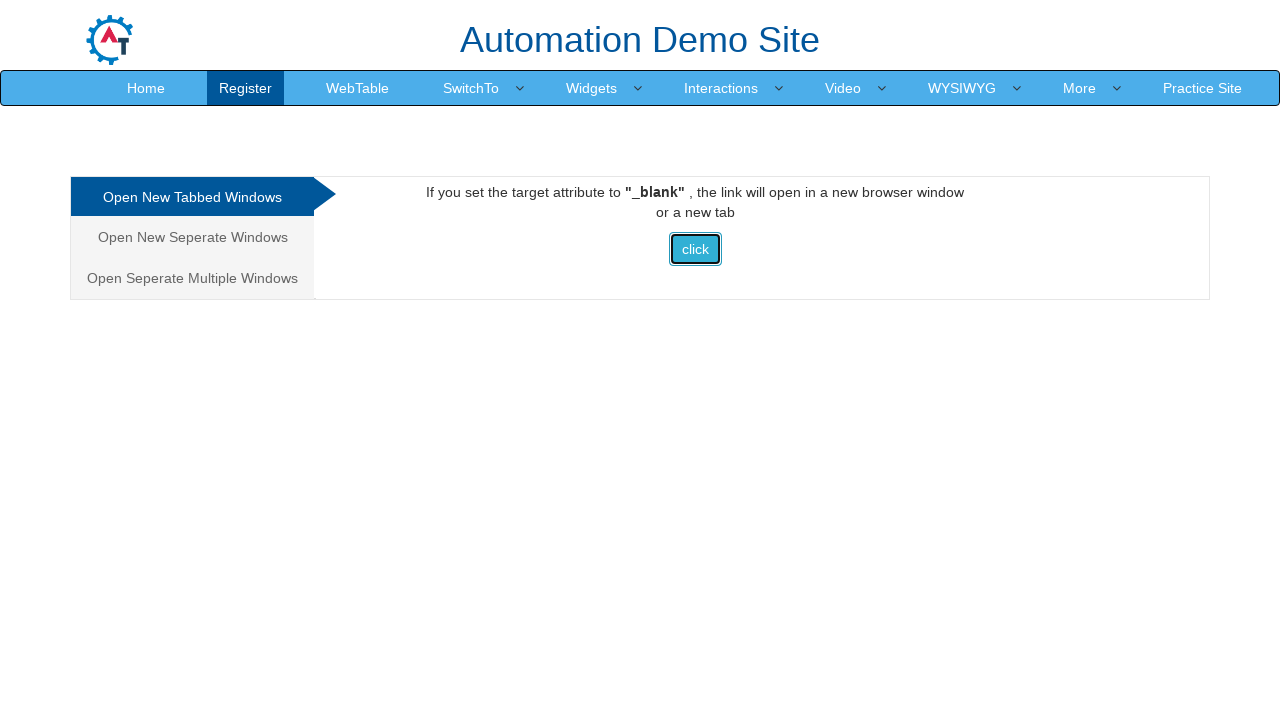

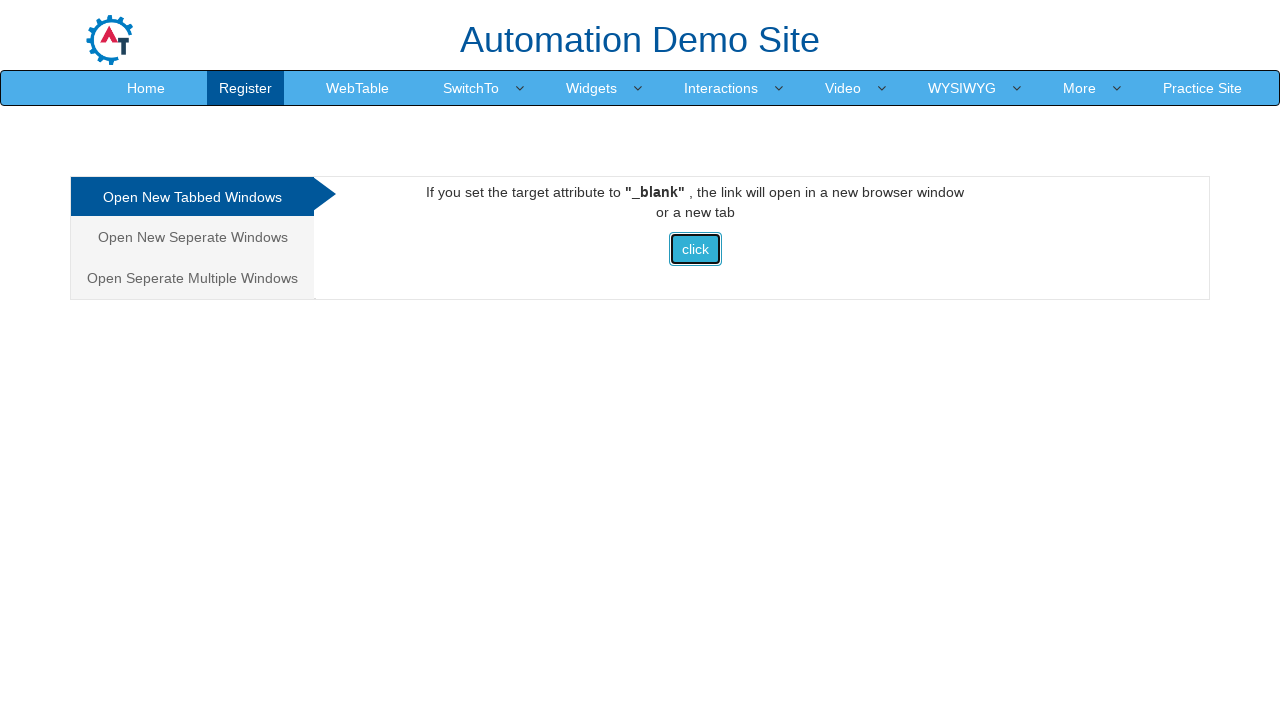